Tests the student registration practice form on demoqa.com by filling in personal details (name, email, gender, phone number, date of birth), selecting subjects and hobbies, entering an address, selecting state and city, and submitting the form.

Starting URL: https://demoqa.com/automation-practice-form

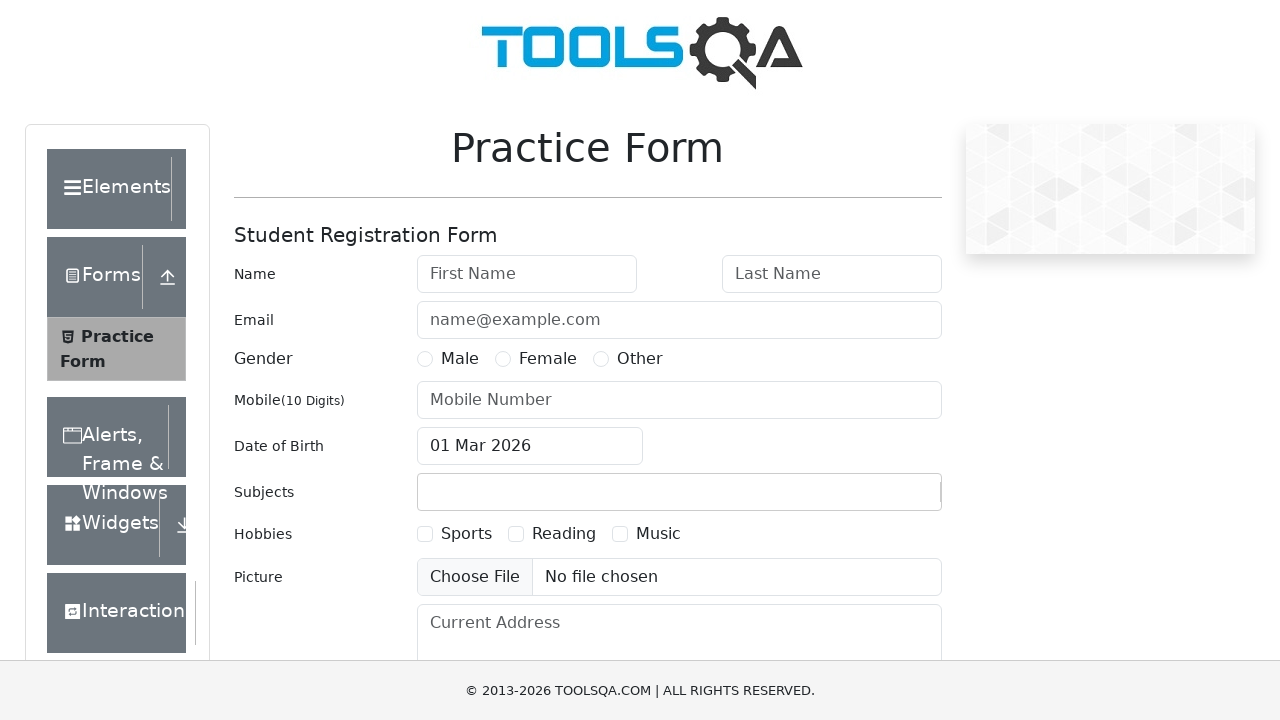

Filled first name field with 'Marcus' on #firstName
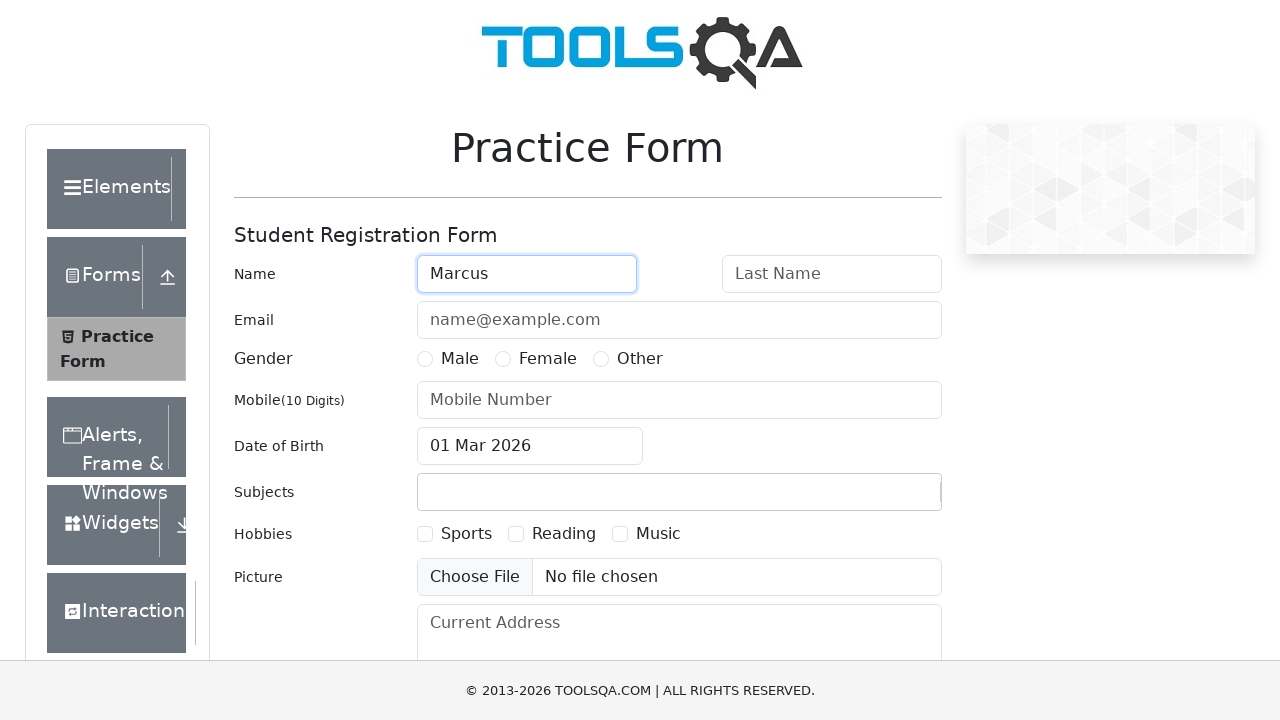

Filled last name field with 'Thompson' on #lastName
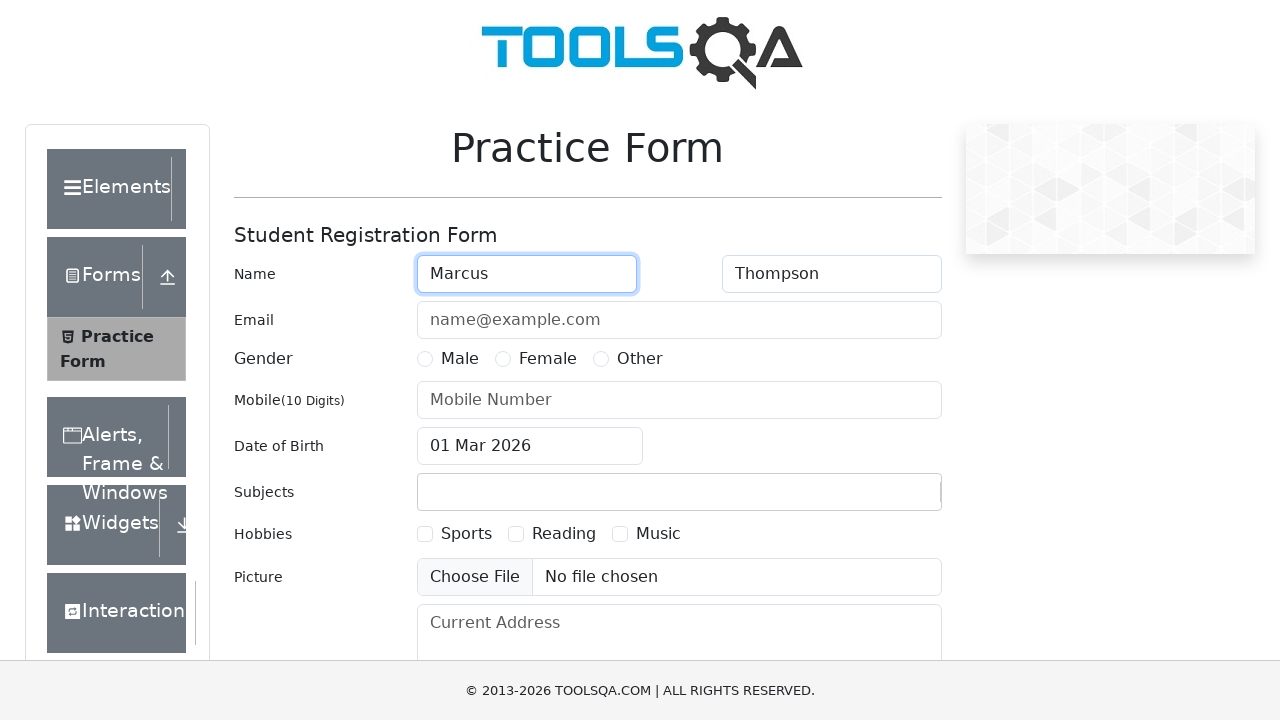

Filled email field with 'marcus.thompson@example.com' on #userEmail
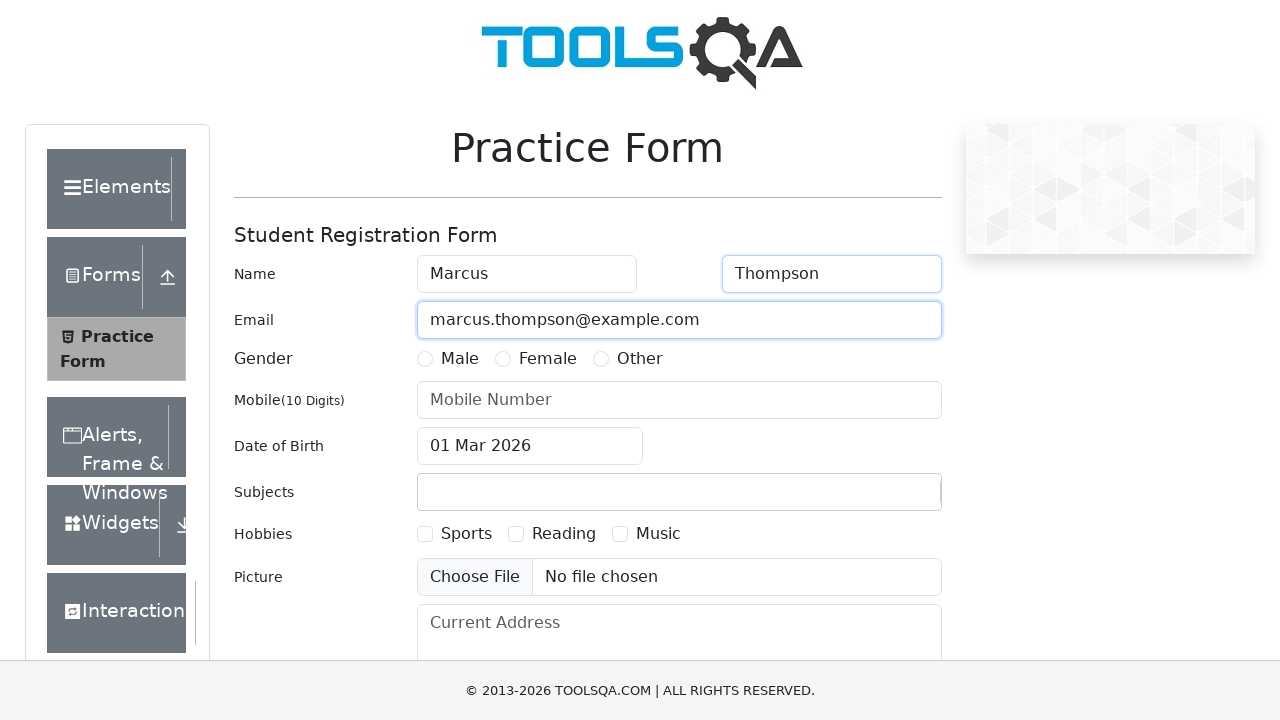

Selected Male gender option at (460, 359) on label[for='gender-radio-1']
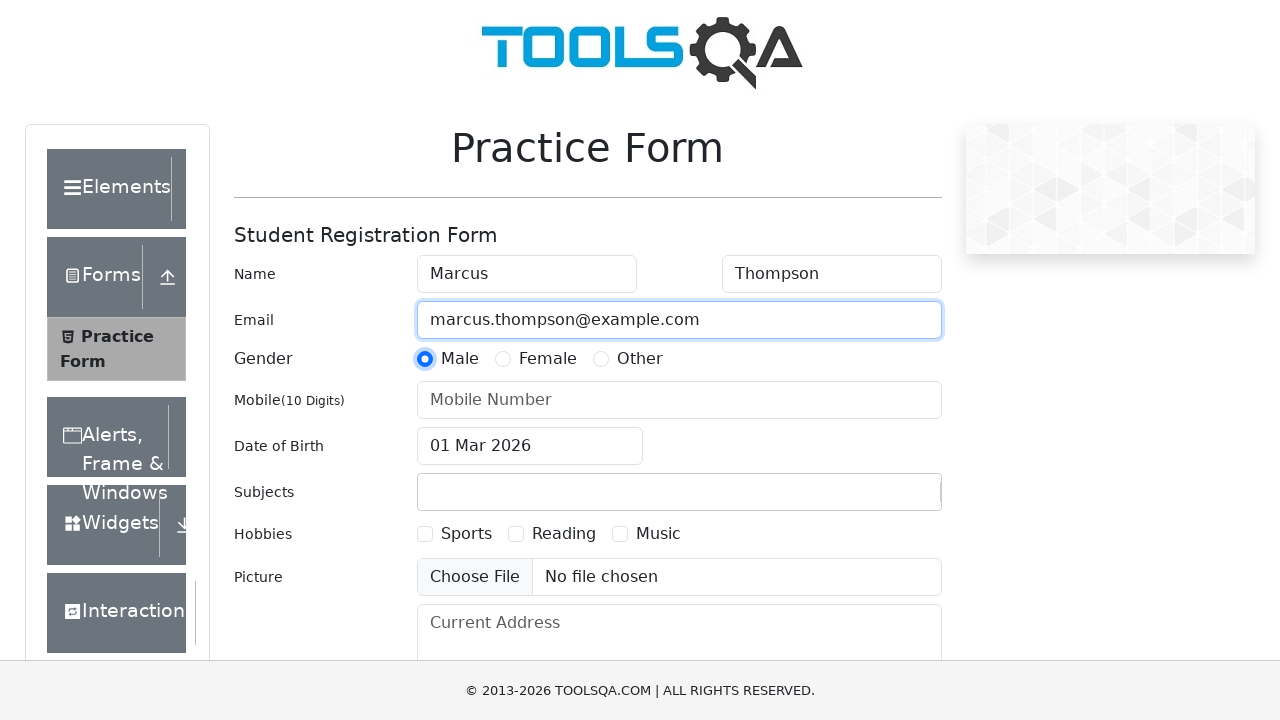

Filled mobile number field with '8547219630' on #userNumber
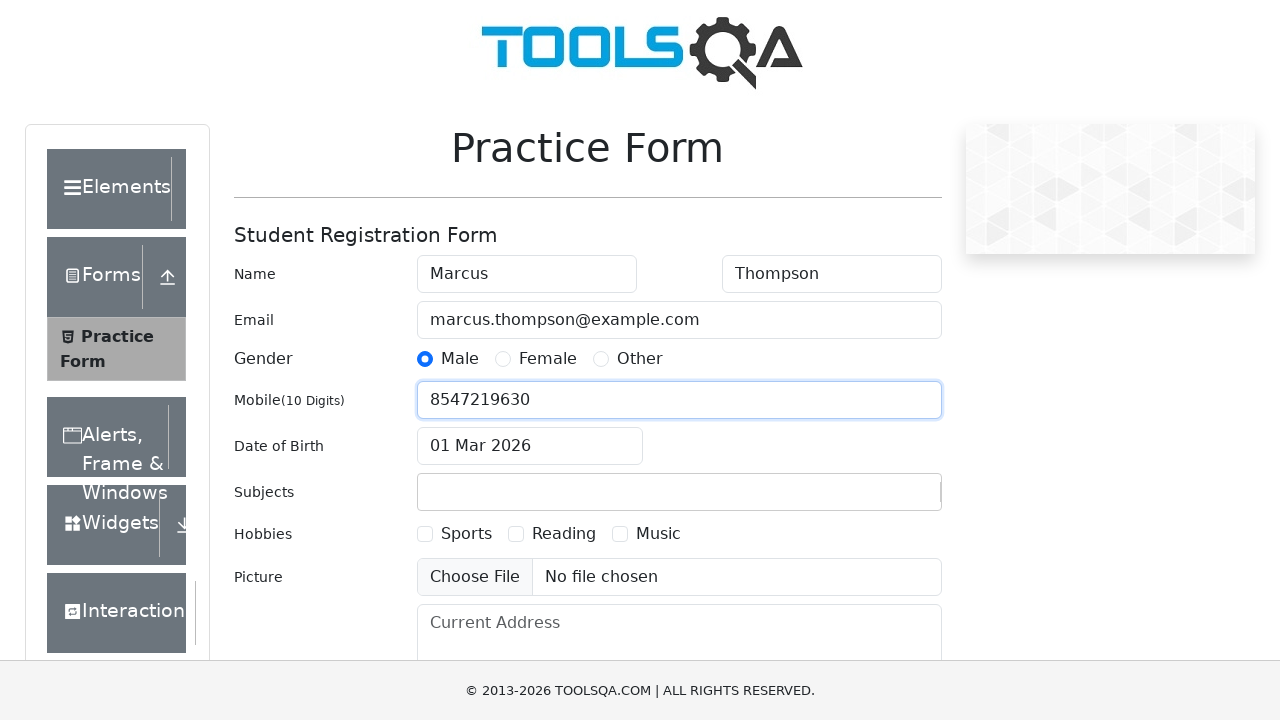

Clicked on date of birth input to open date picker at (530, 446) on #dateOfBirthInput
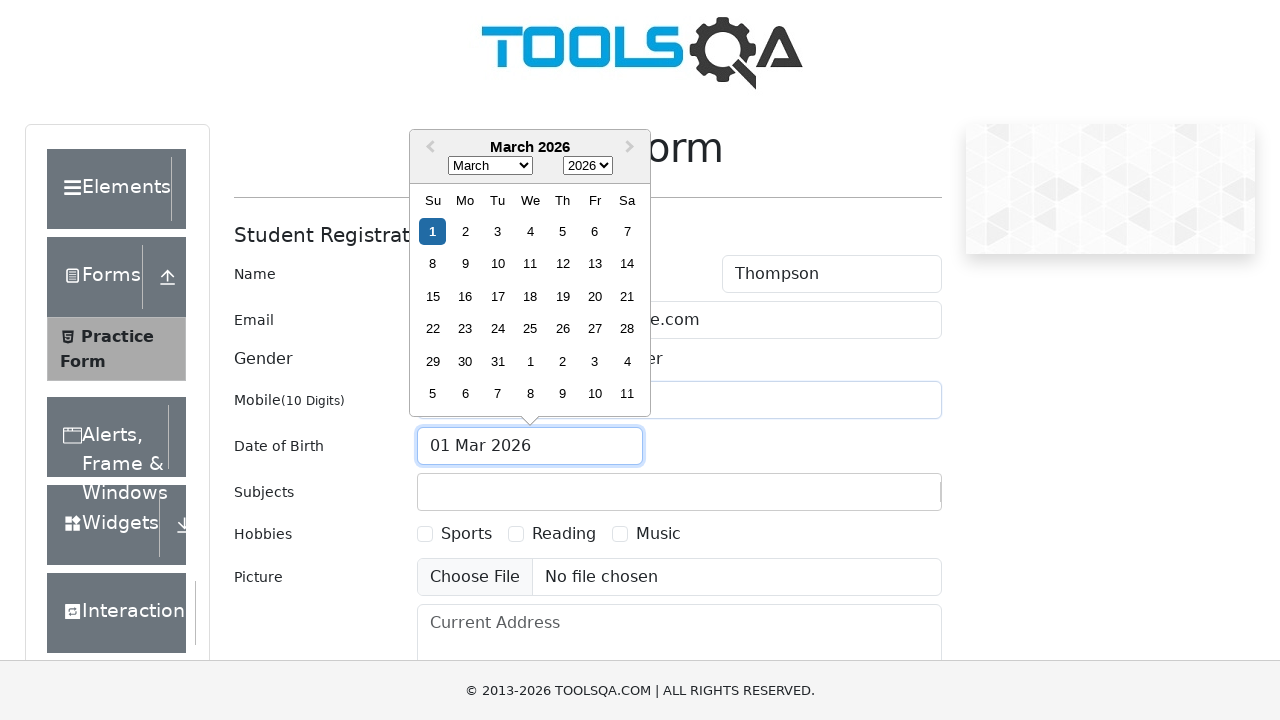

Selected June from month dropdown on .react-datepicker__month-select
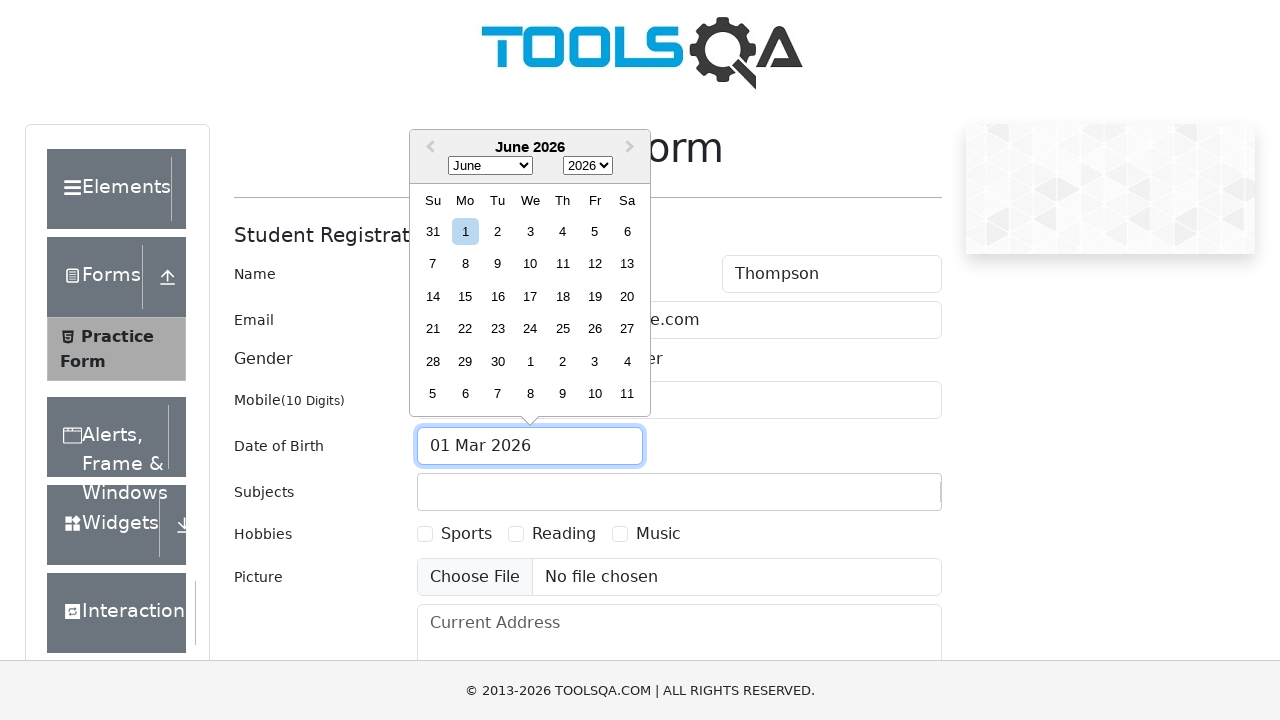

Selected 2003 from year dropdown on .react-datepicker__year-select
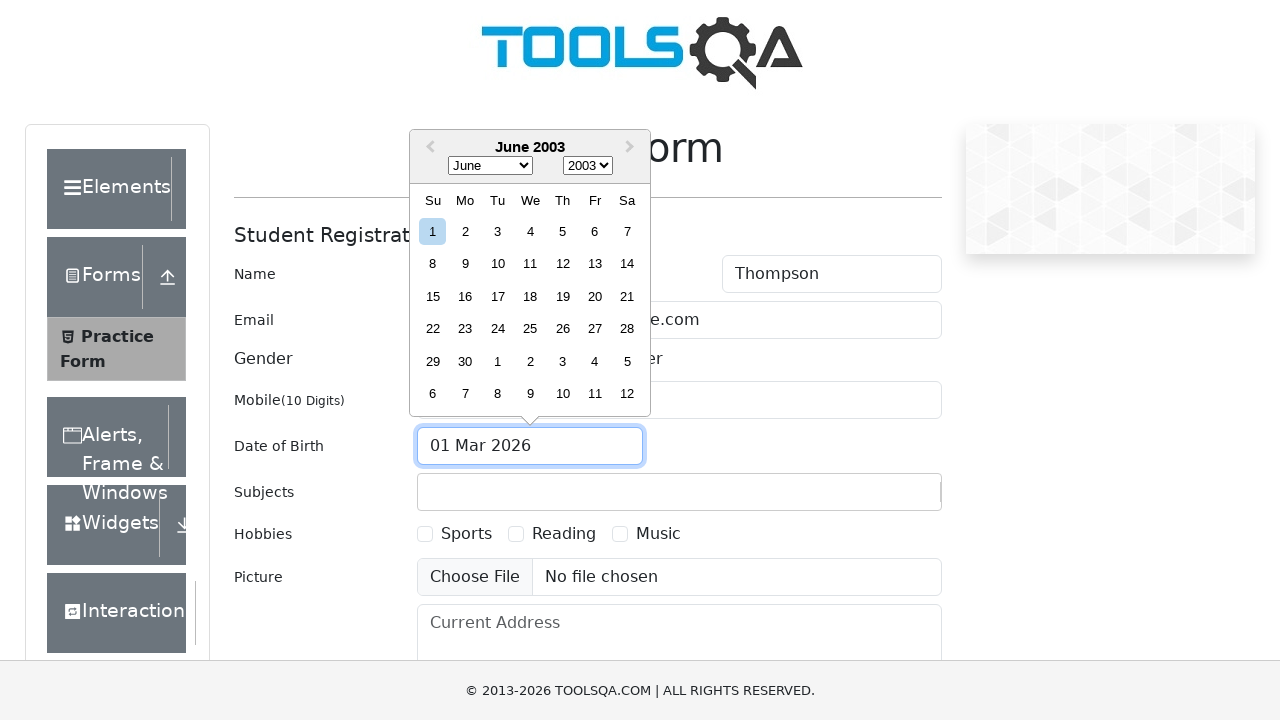

Selected day 7 from date picker calendar at (627, 231) on xpath=//div[contains(@class, 'react-datepicker__day') and text()='7' and not(con
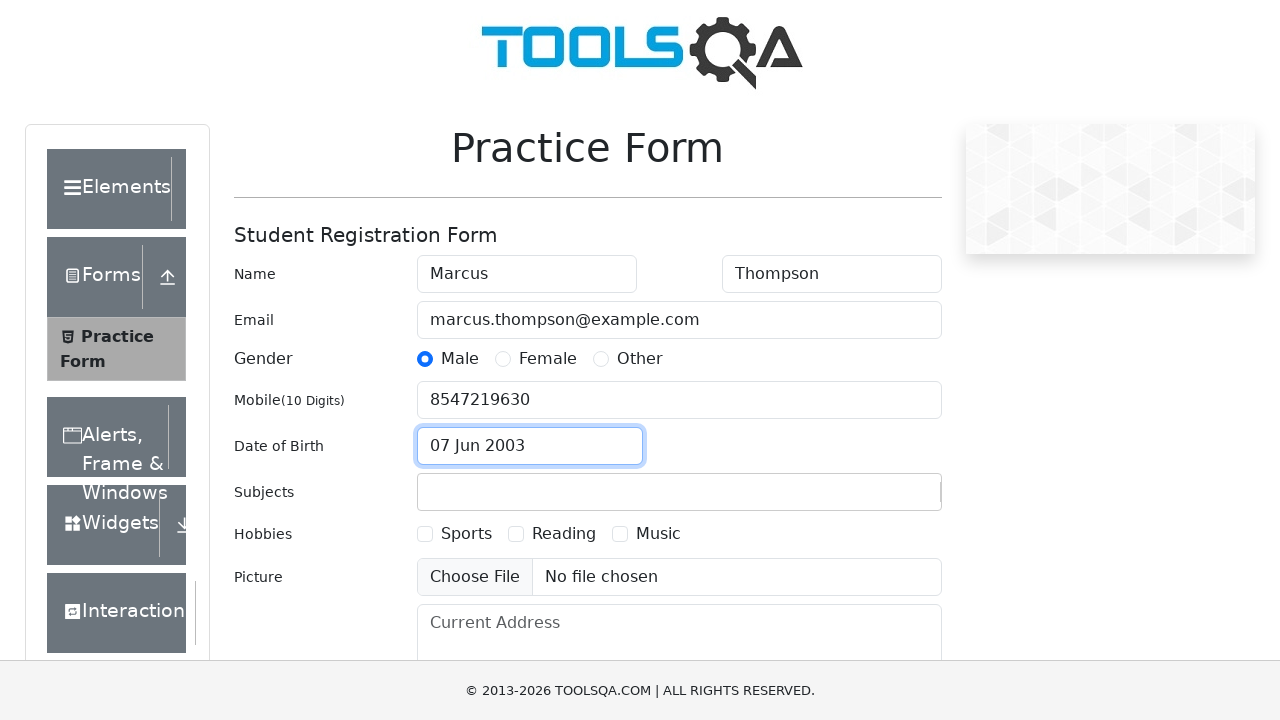

Filled subjects input field with 'Science' on #subjectsInput
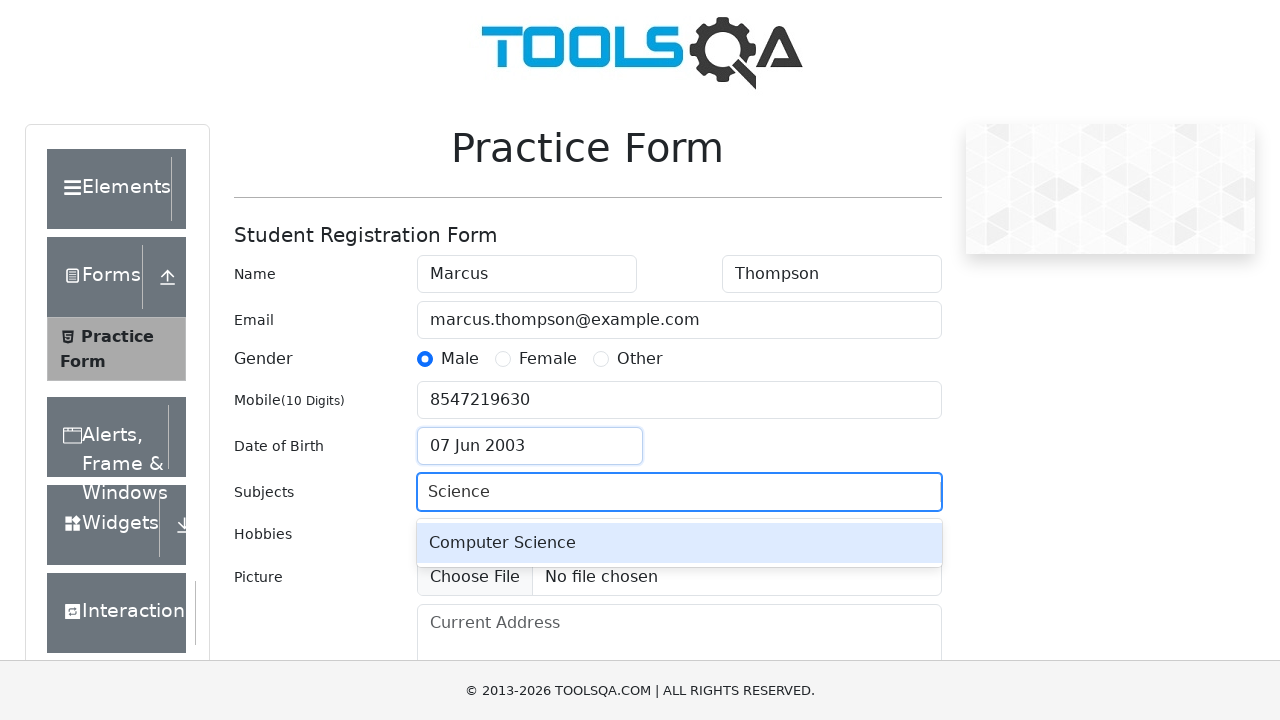

Pressed Enter to confirm Science subject selection on #subjectsInput
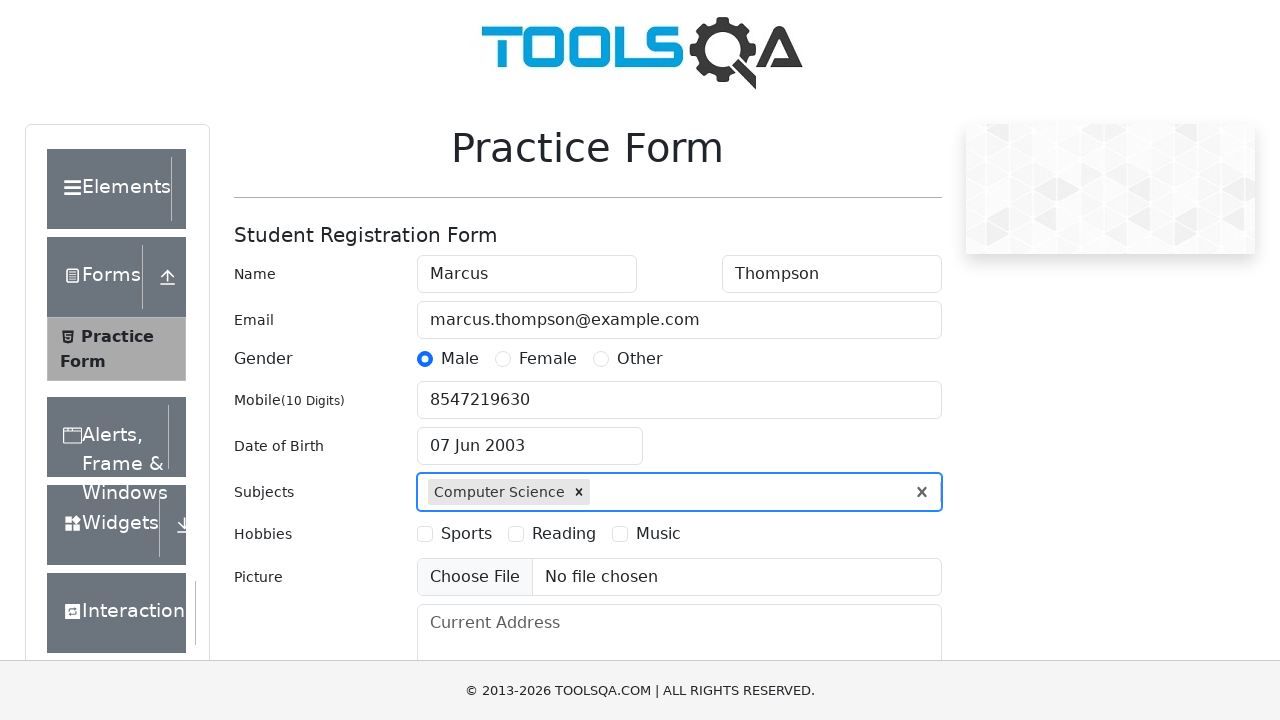

Selected Music hobby checkbox at (658, 534) on label[for='hobbies-checkbox-3']
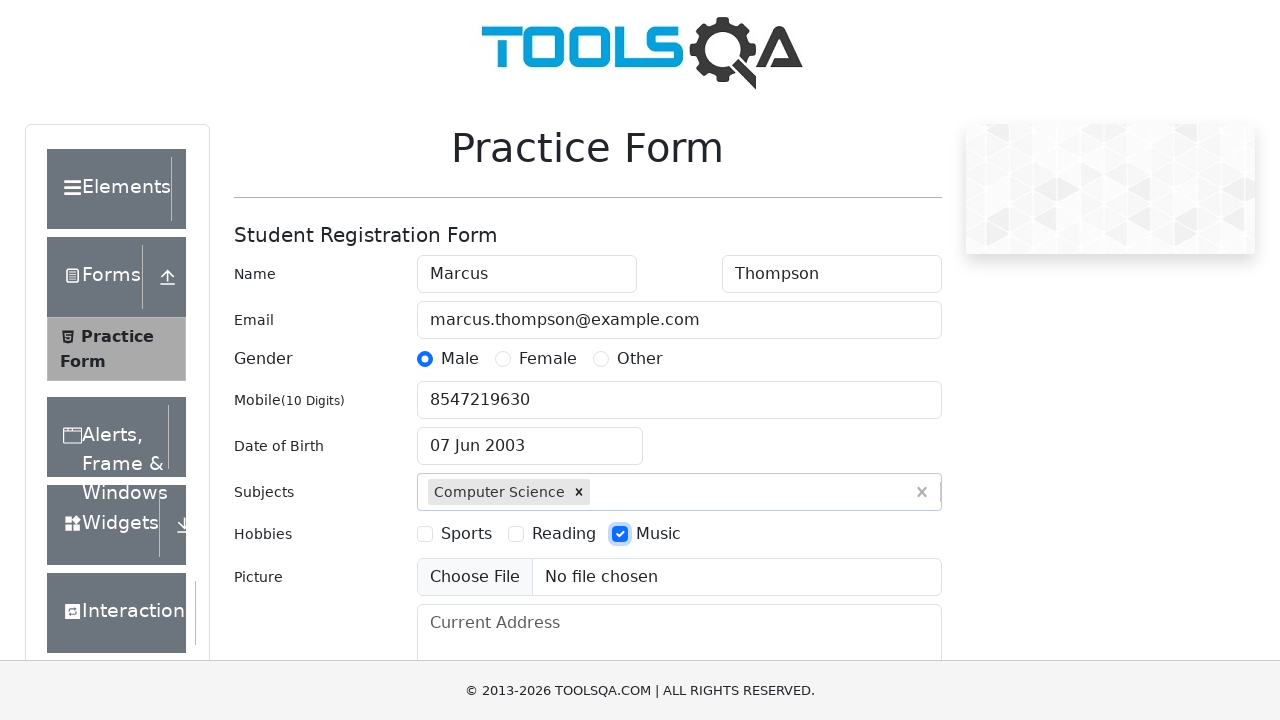

Filled current address field with '123 Tech Park, Sector 15, Gurugram, Haryana' on #currentAddress
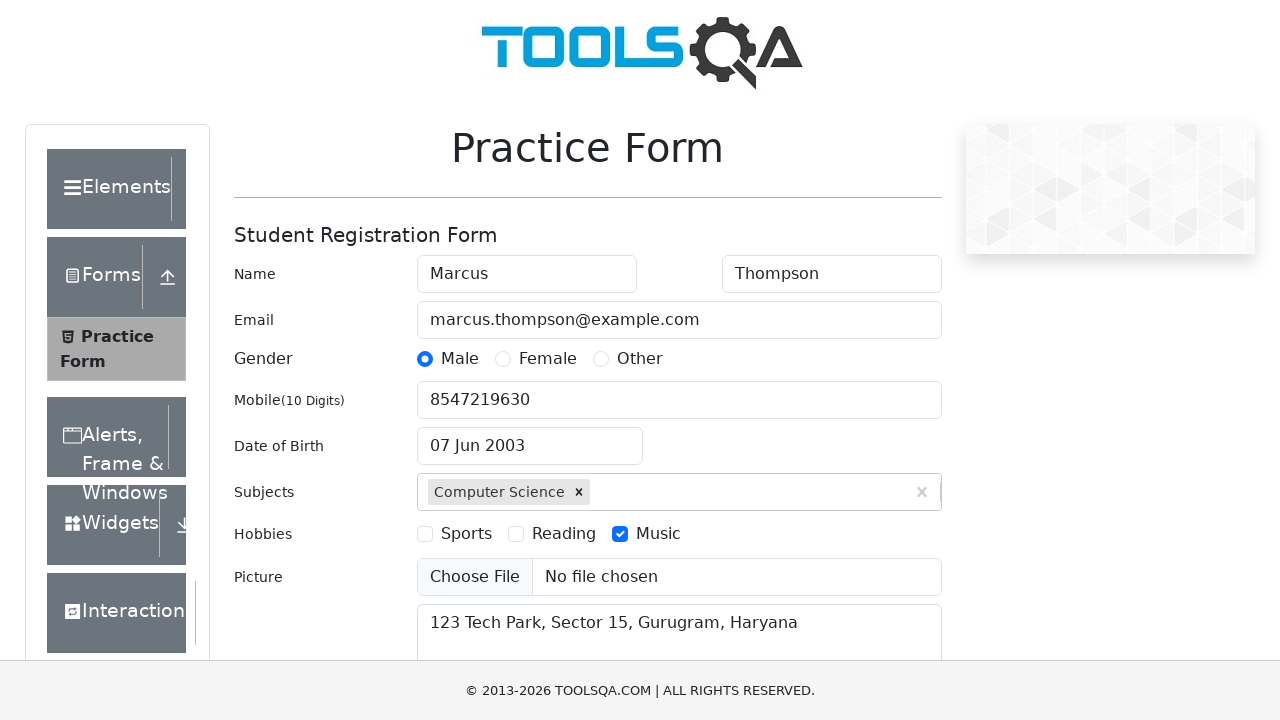

Clicked on state dropdown to open it at (430, 437) on #react-select-3-input
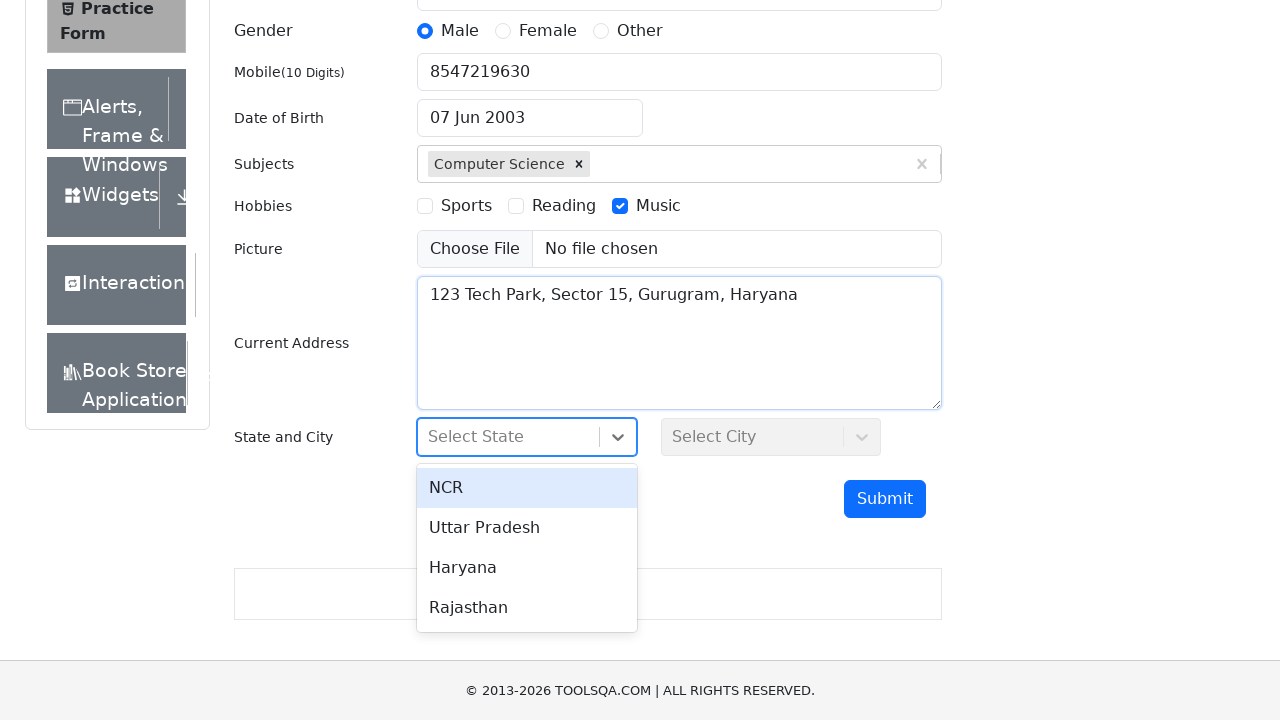

Typed 'Haryana' in state selection field on #react-select-3-input
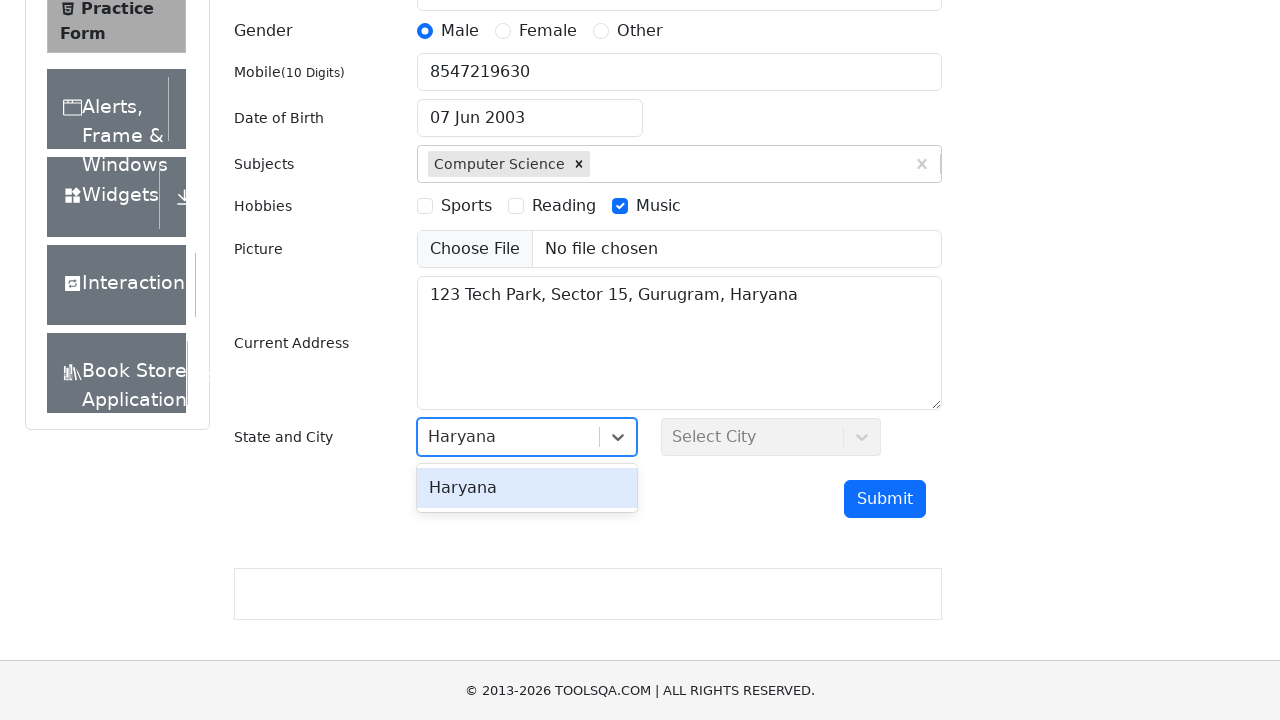

Pressed Enter to confirm Haryana state selection on #react-select-3-input
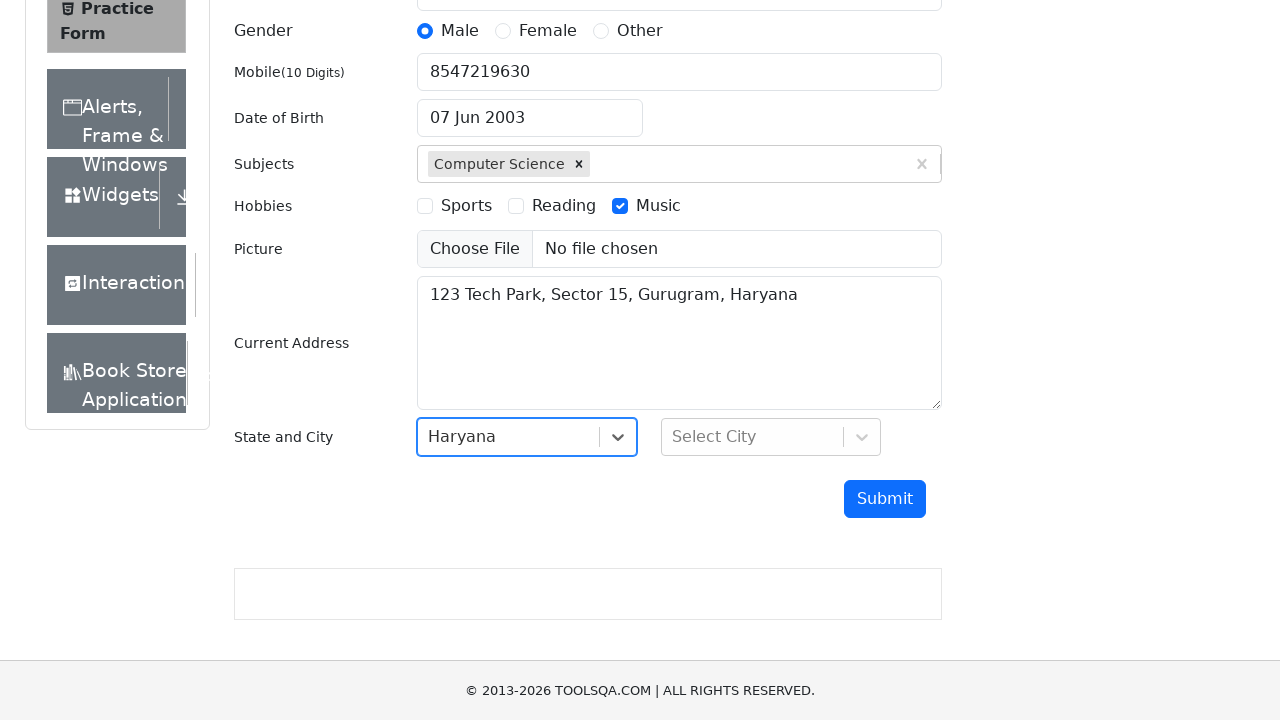

Clicked on city dropdown to open it at (674, 437) on #react-select-4-input
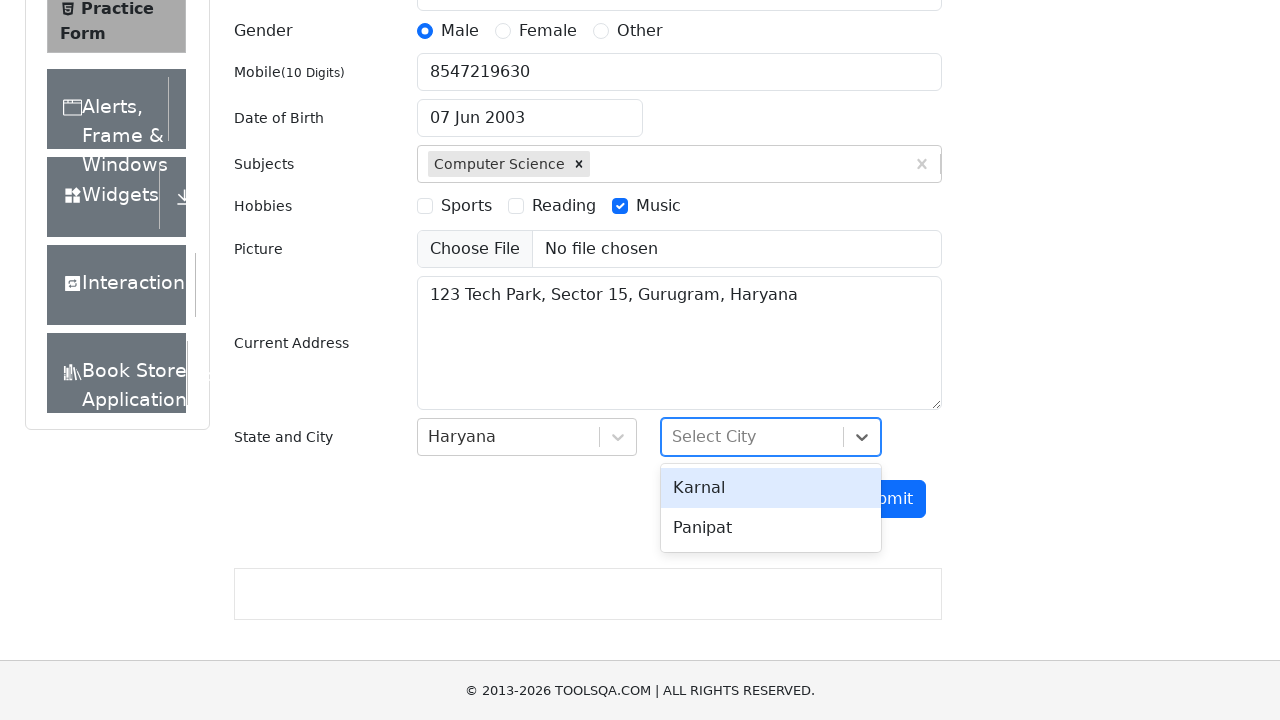

Typed 'Panipat' in city selection field on #react-select-4-input
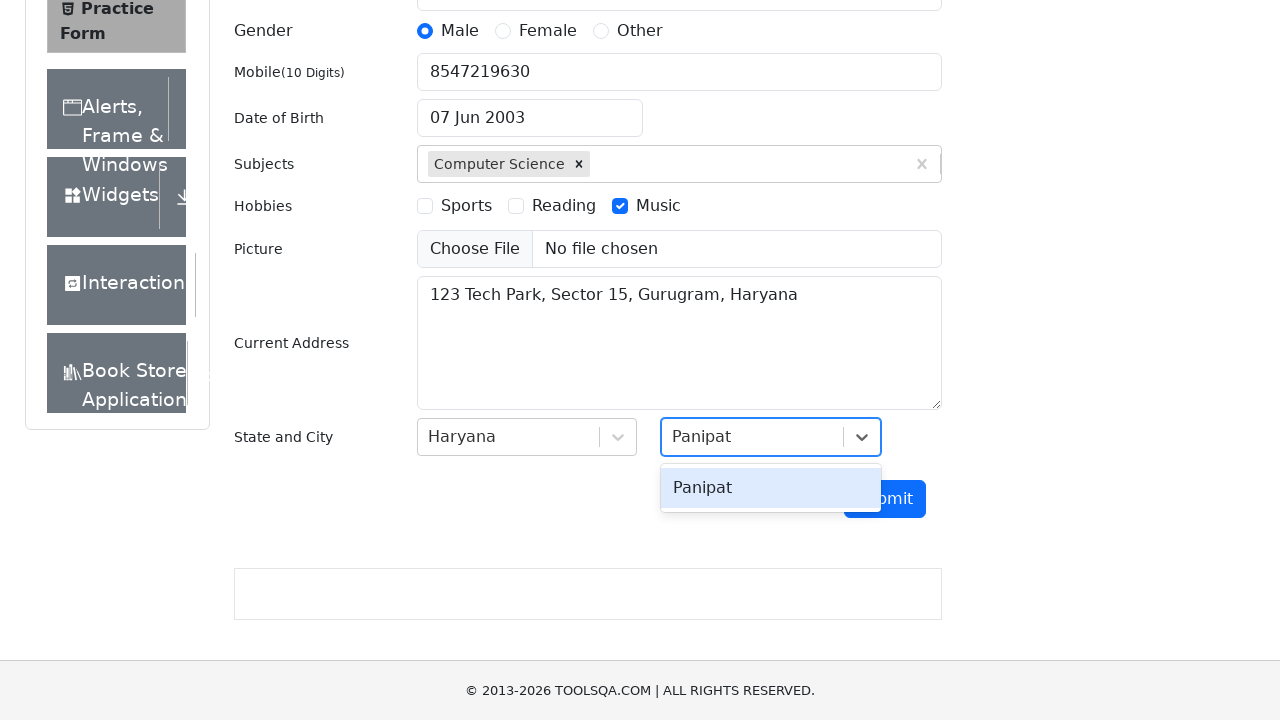

Pressed Enter to confirm Panipat city selection on #react-select-4-input
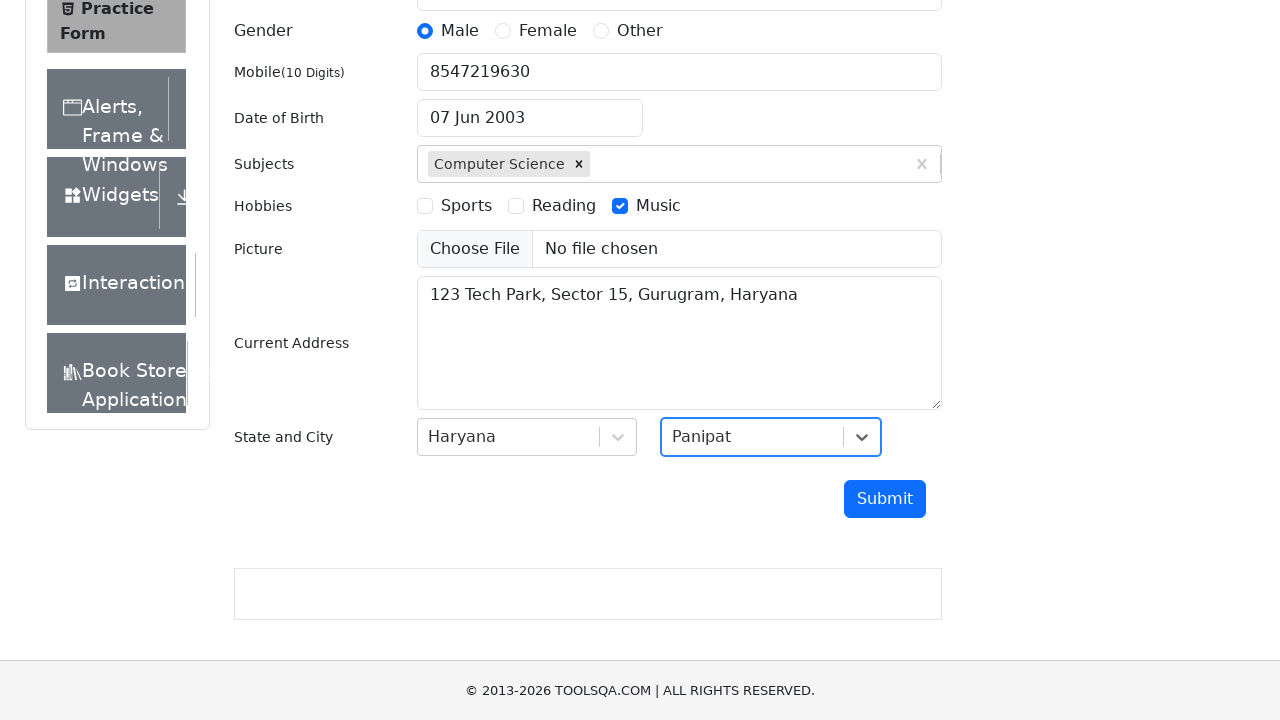

Clicked submit button to submit the registration form at (885, 499) on #submit
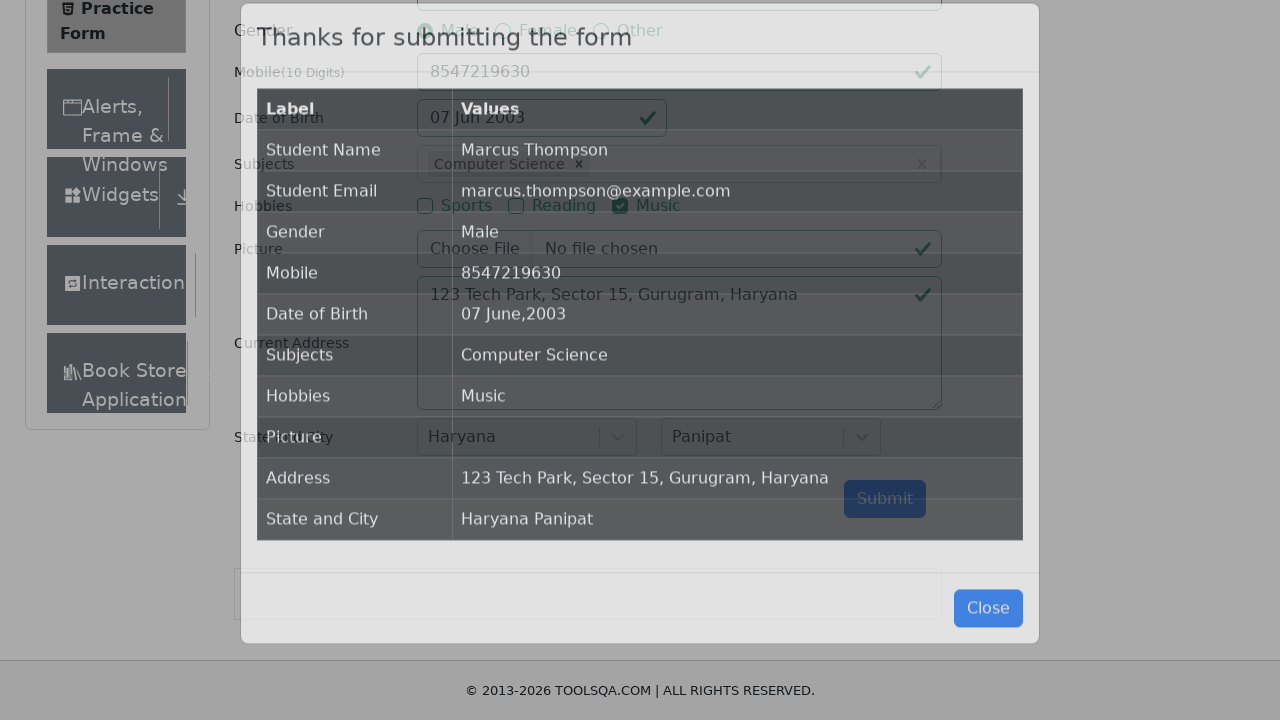

Confirmation modal appeared after form submission
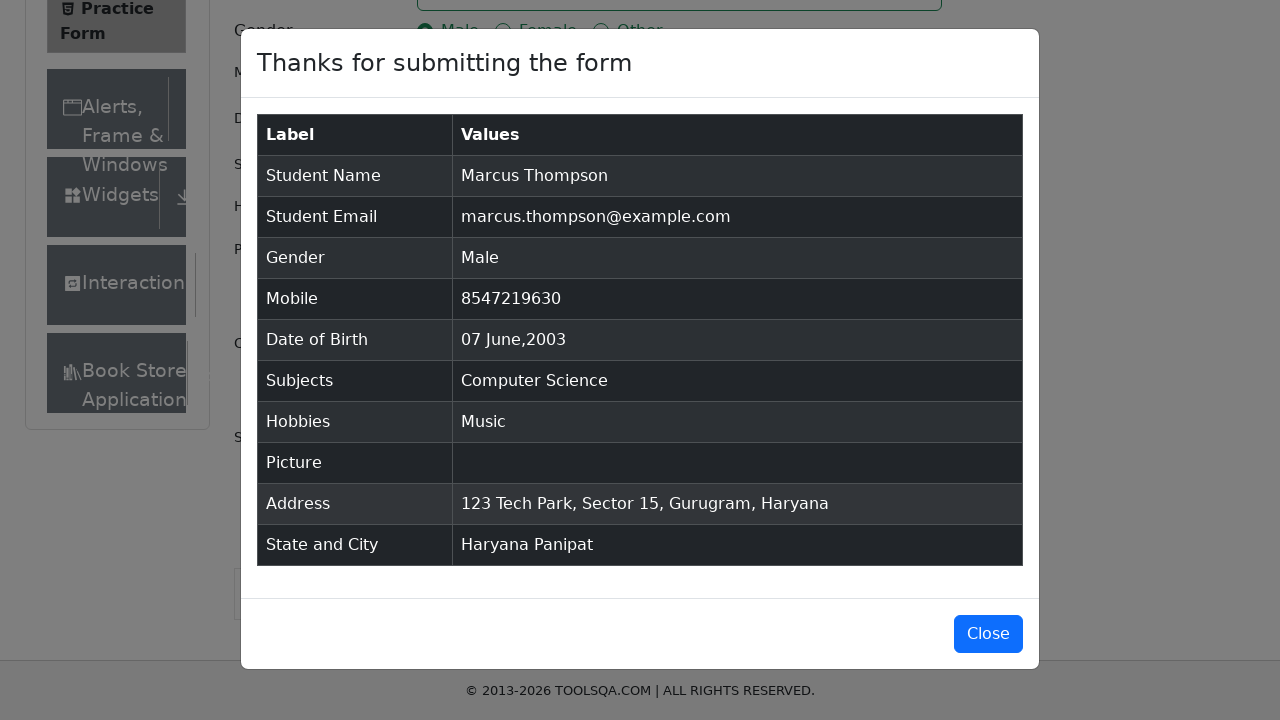

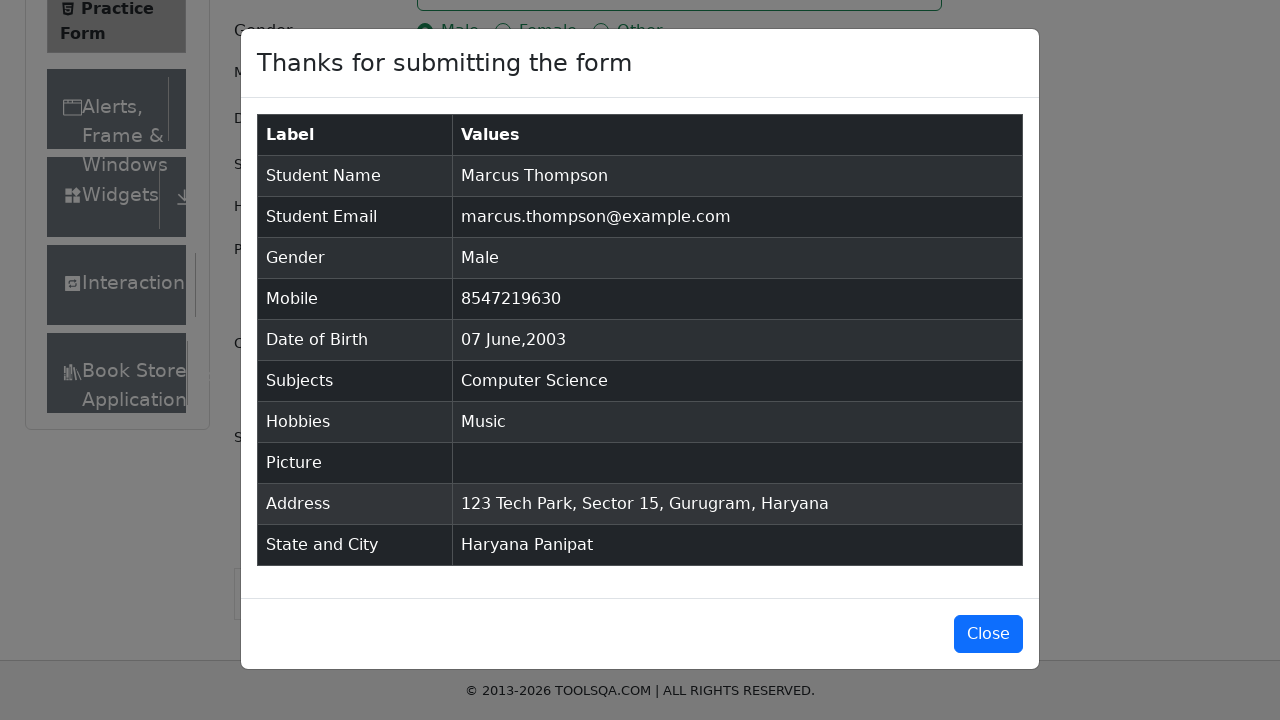